Navigates to a practice automation page and scrolls down by 1000 pixels

Starting URL: https://rahulshettyacademy.com/AutomationPractice/

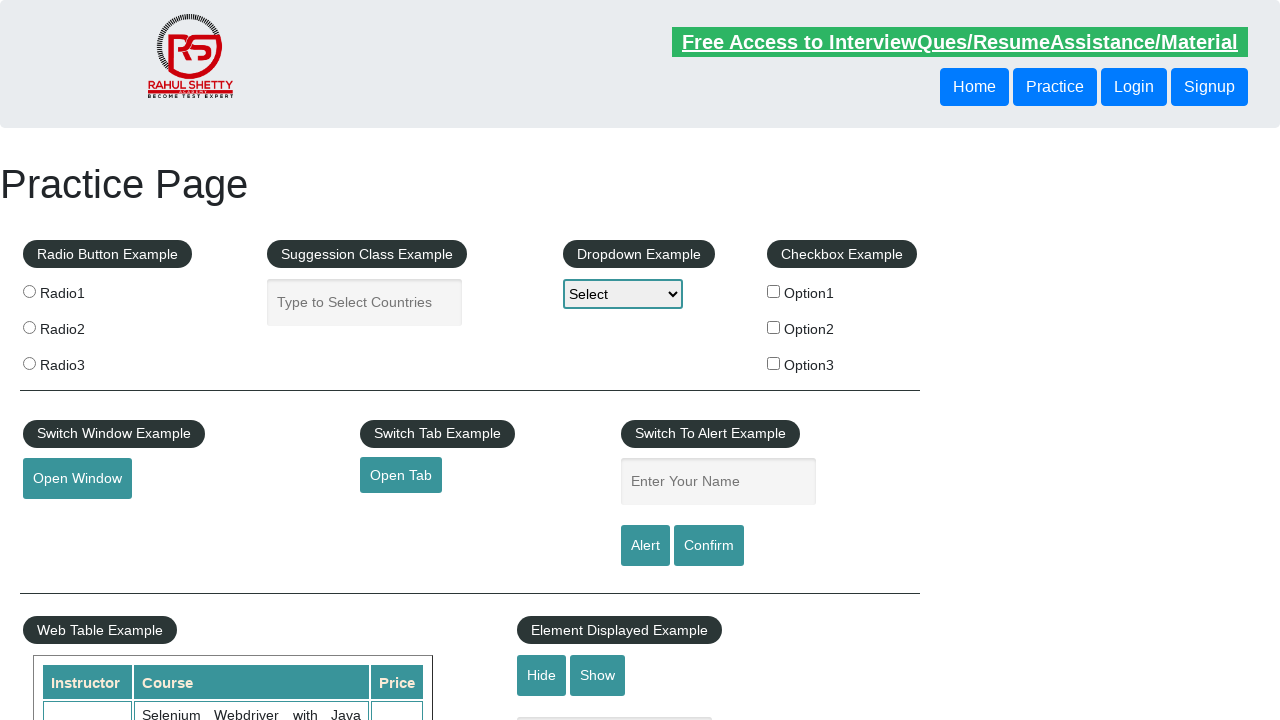

Navigated to Automation Practice page
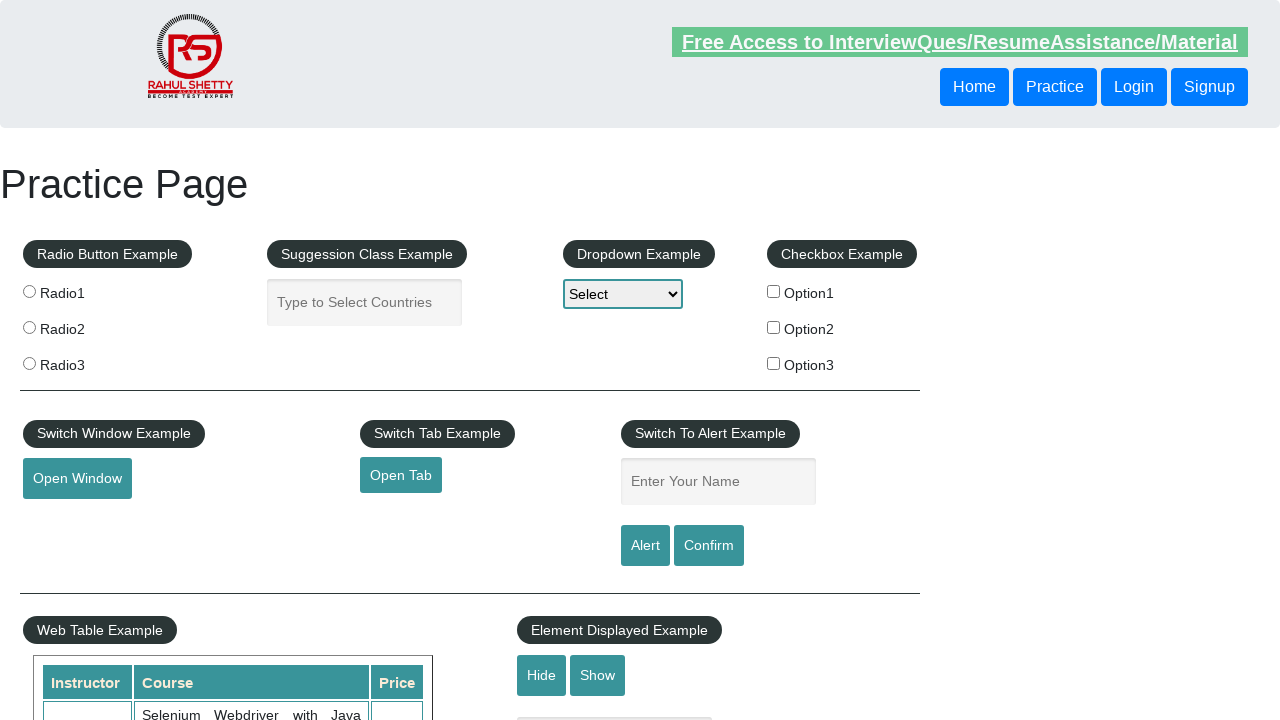

Scrolled down by 1000 pixels
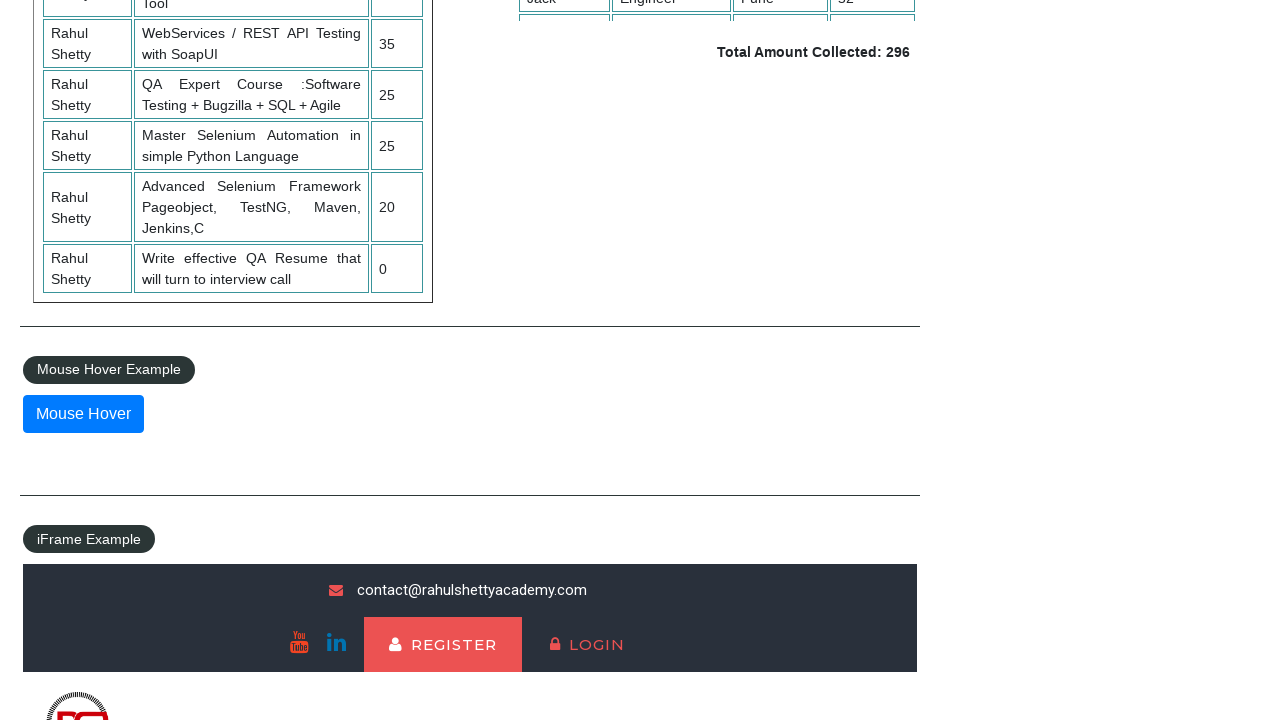

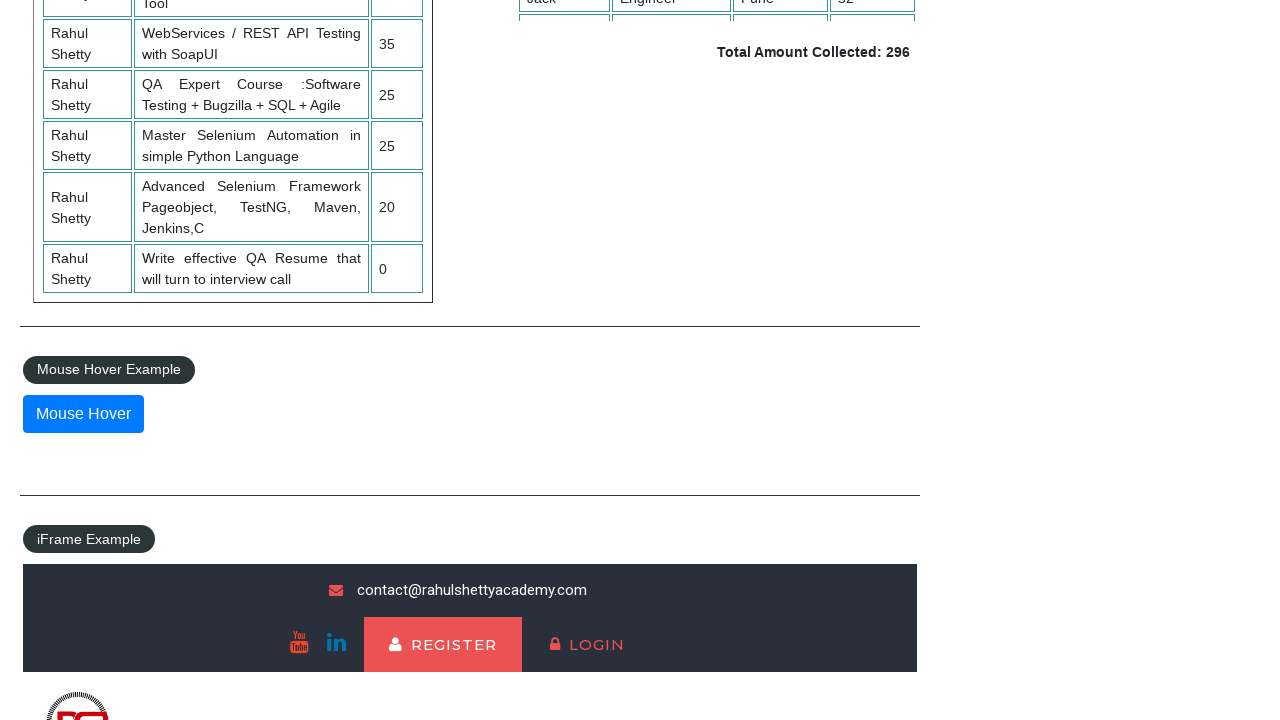